Tests that a button becomes enabled after a delay by waiting for it to be clickable and verifying it is enabled

Starting URL: https://demoqa.com/dynamic-properties

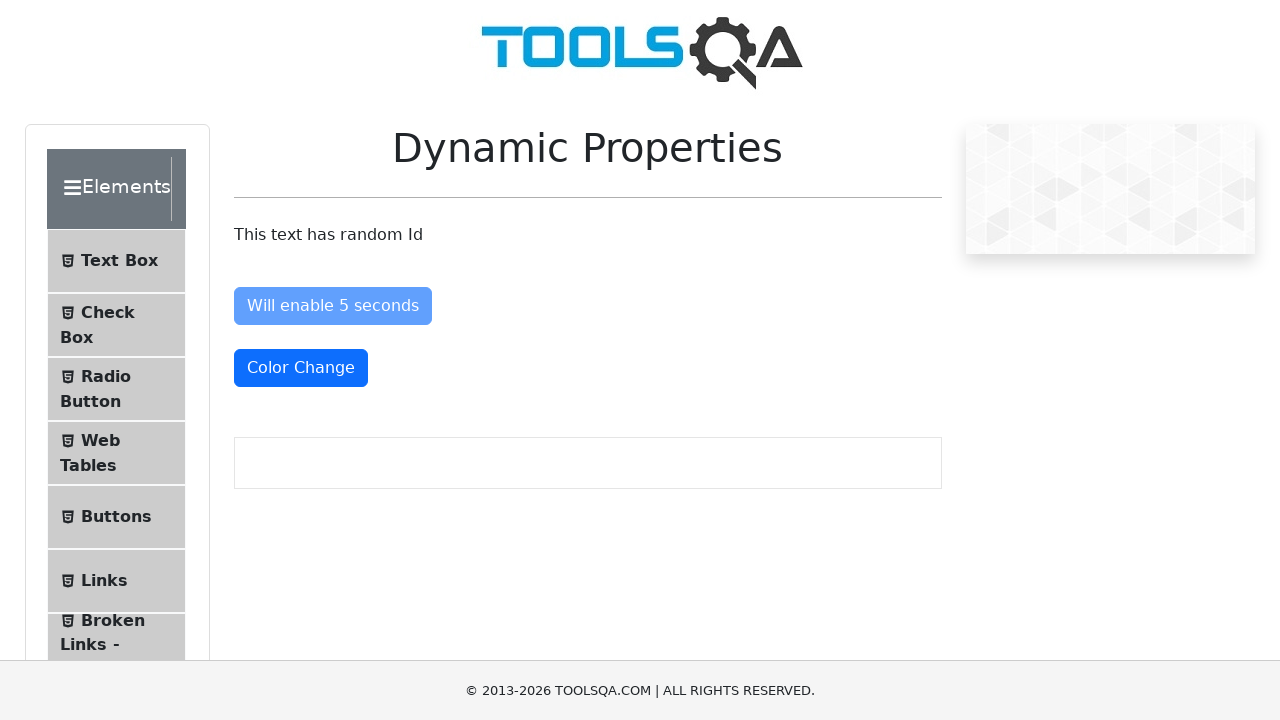

Waited for button to become enabled after delay
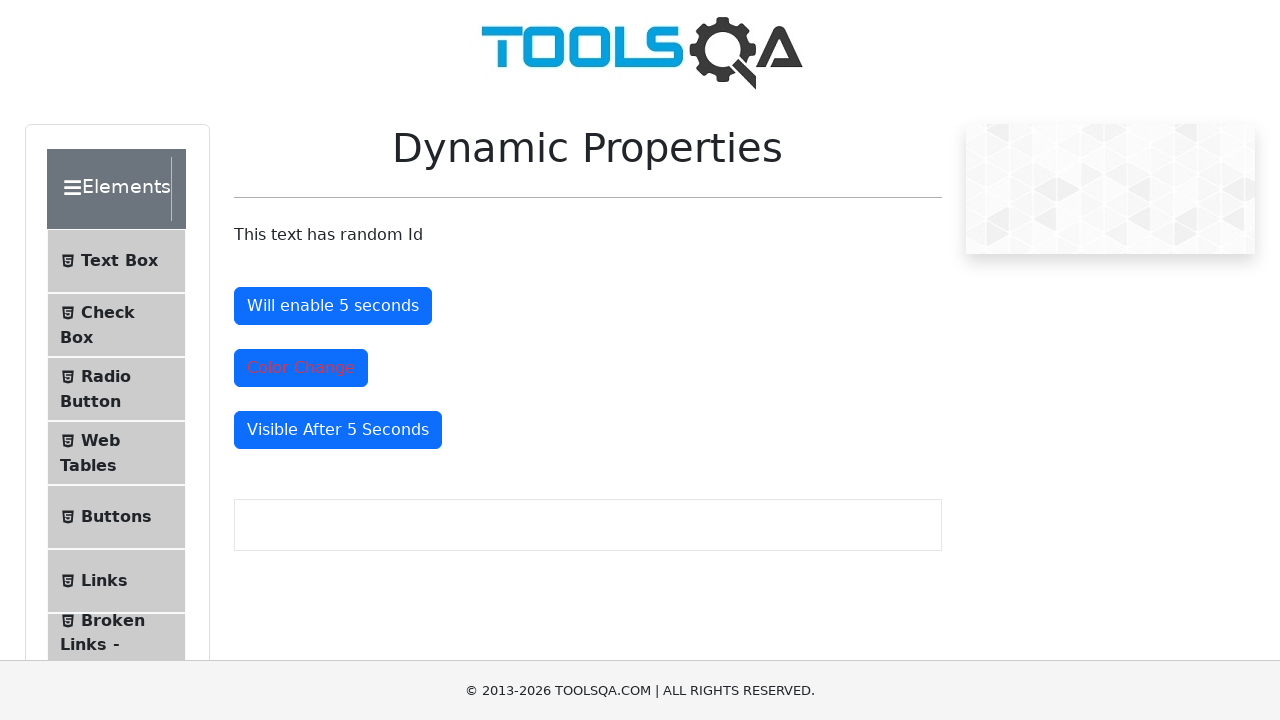

Located the enable button element
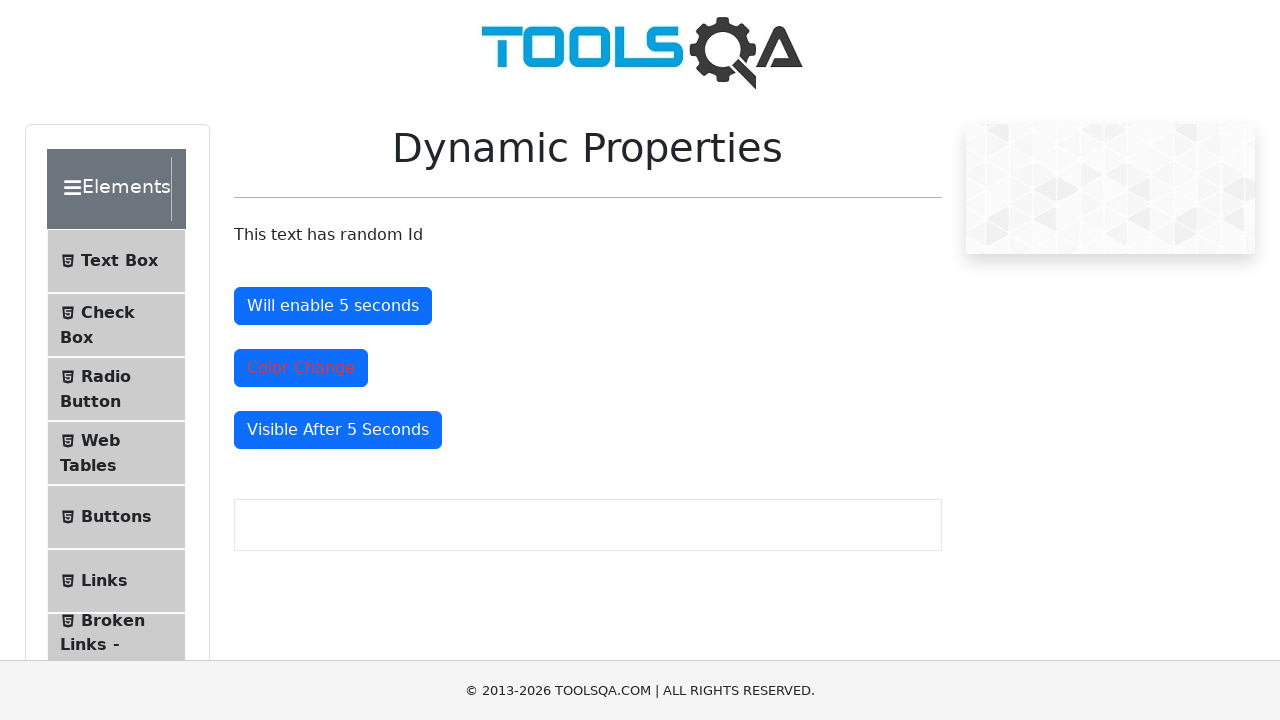

Verified button is enabled
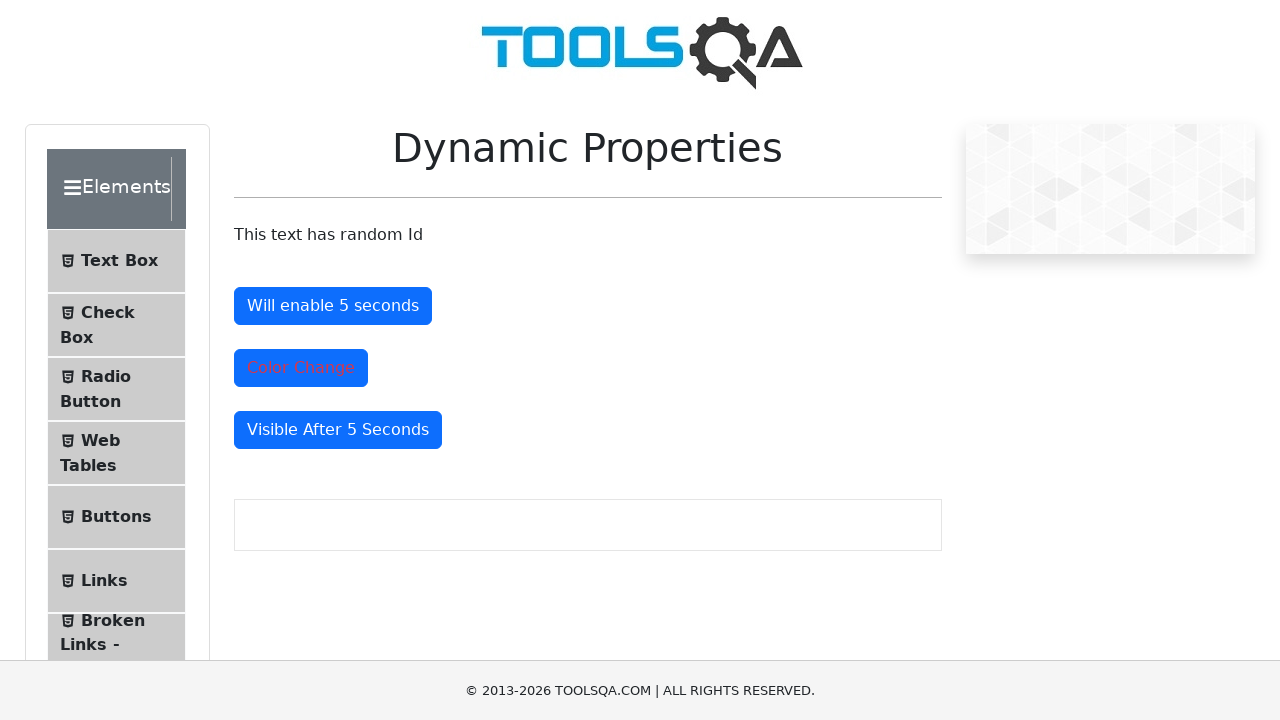

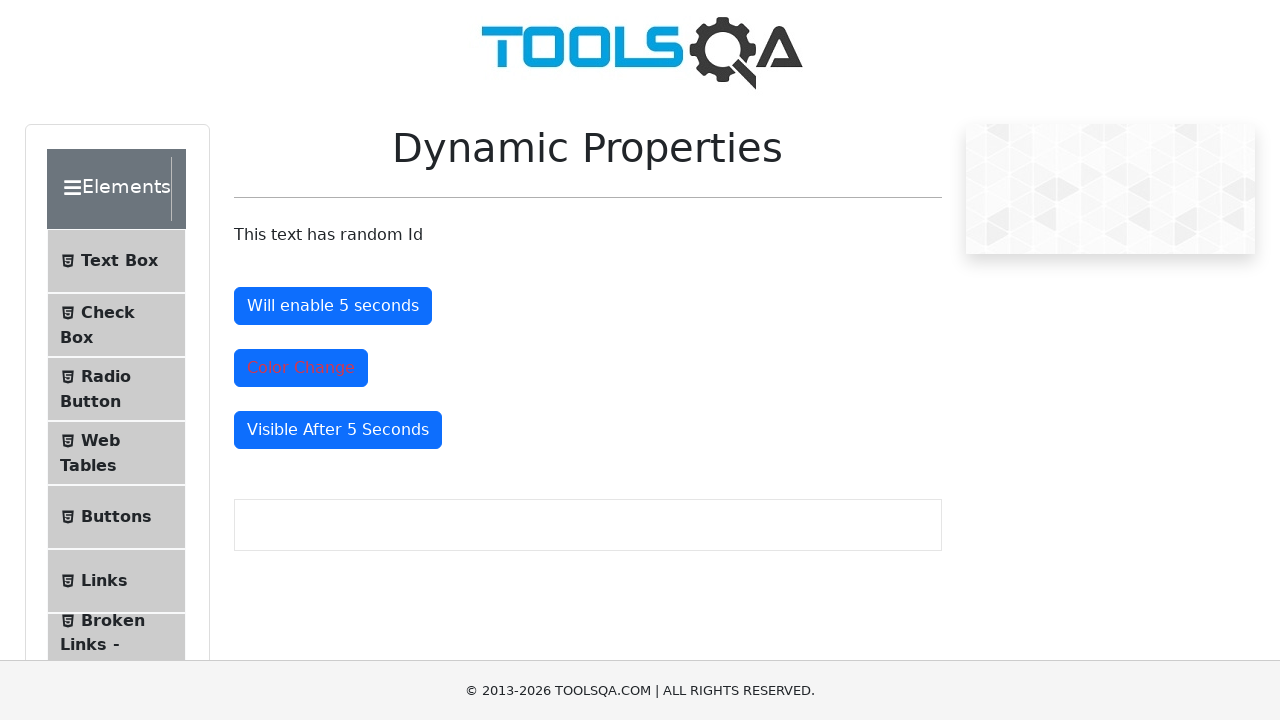